Clicks the number 5 button on the calculator

Starting URL: https://www.calculator.net/

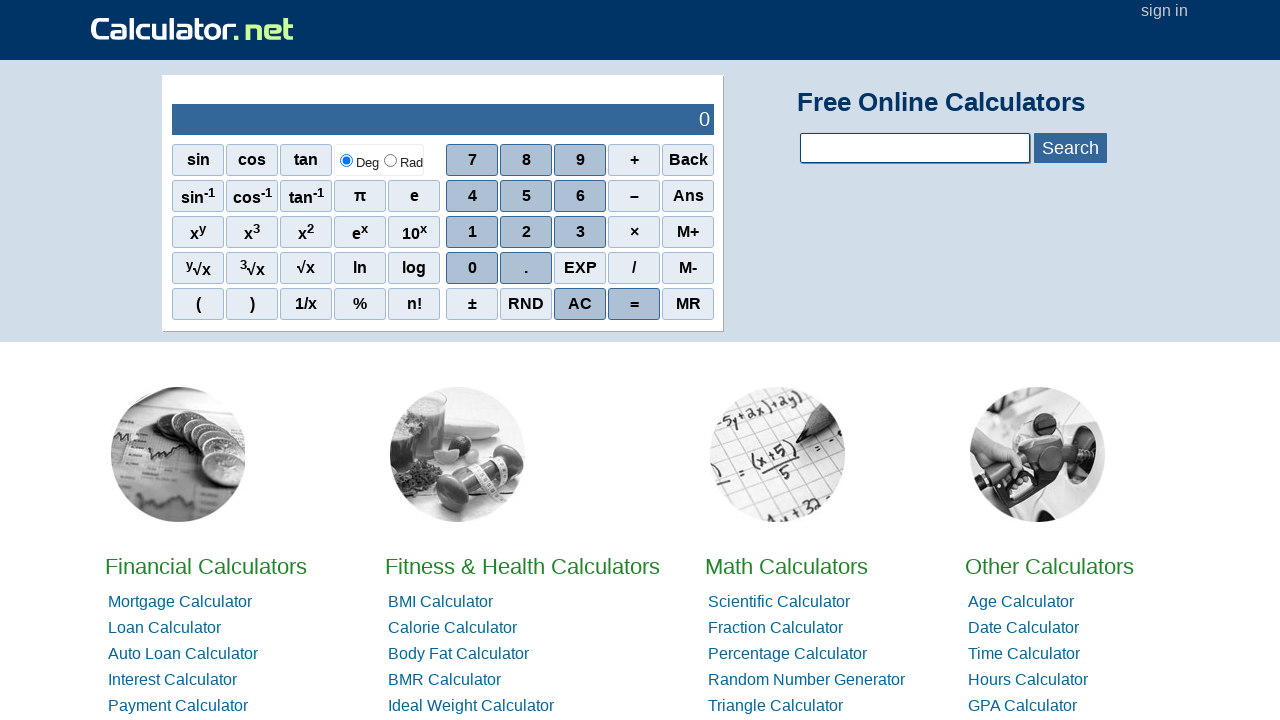

Navigated to calculator.net
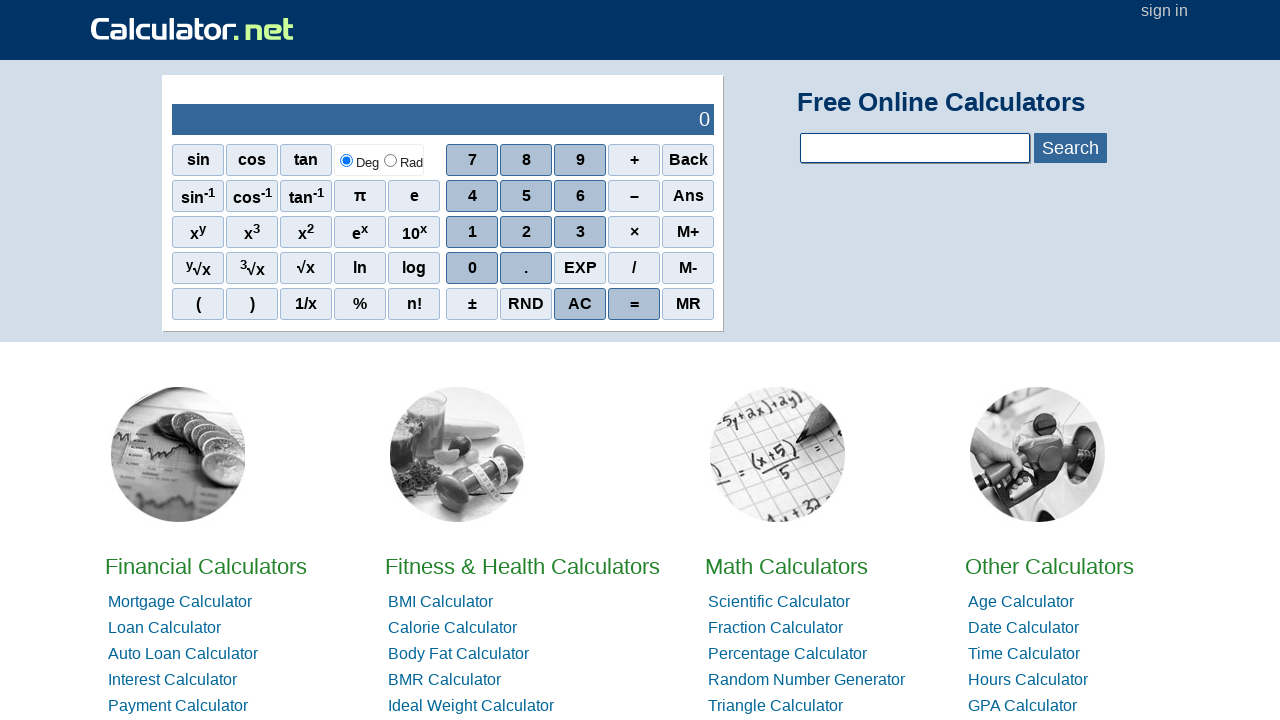

Clicked the number 5 button on the calculator at (526, 196) on span[onclick='r(5)']
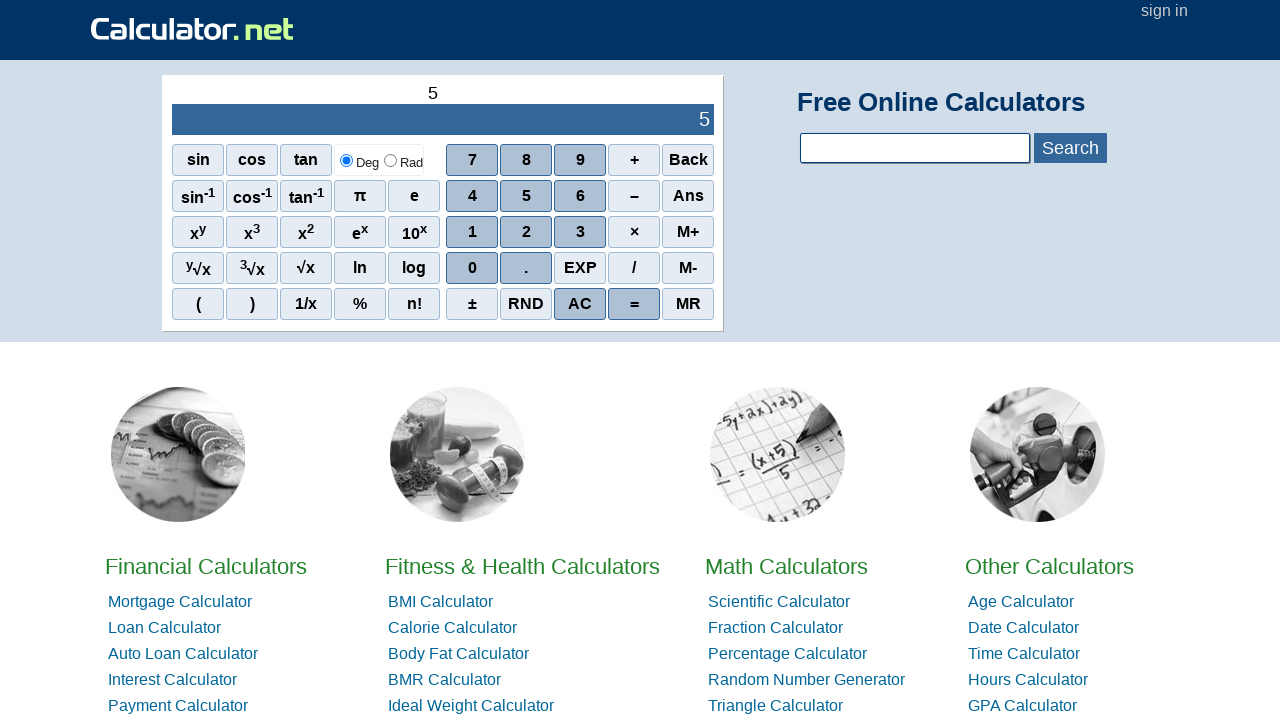

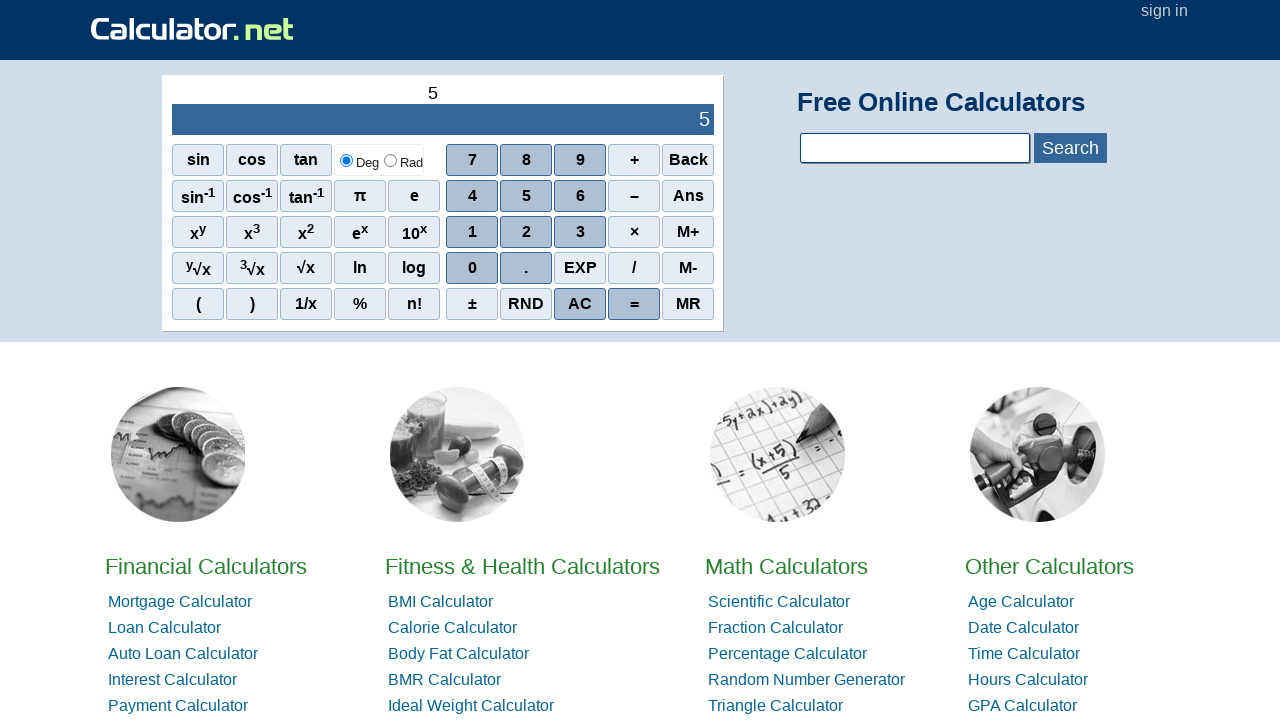